Tests that clicking the Due column header sorts the table data in ascending order by verifying the values are properly sorted.

Starting URL: http://the-internet.herokuapp.com/tables

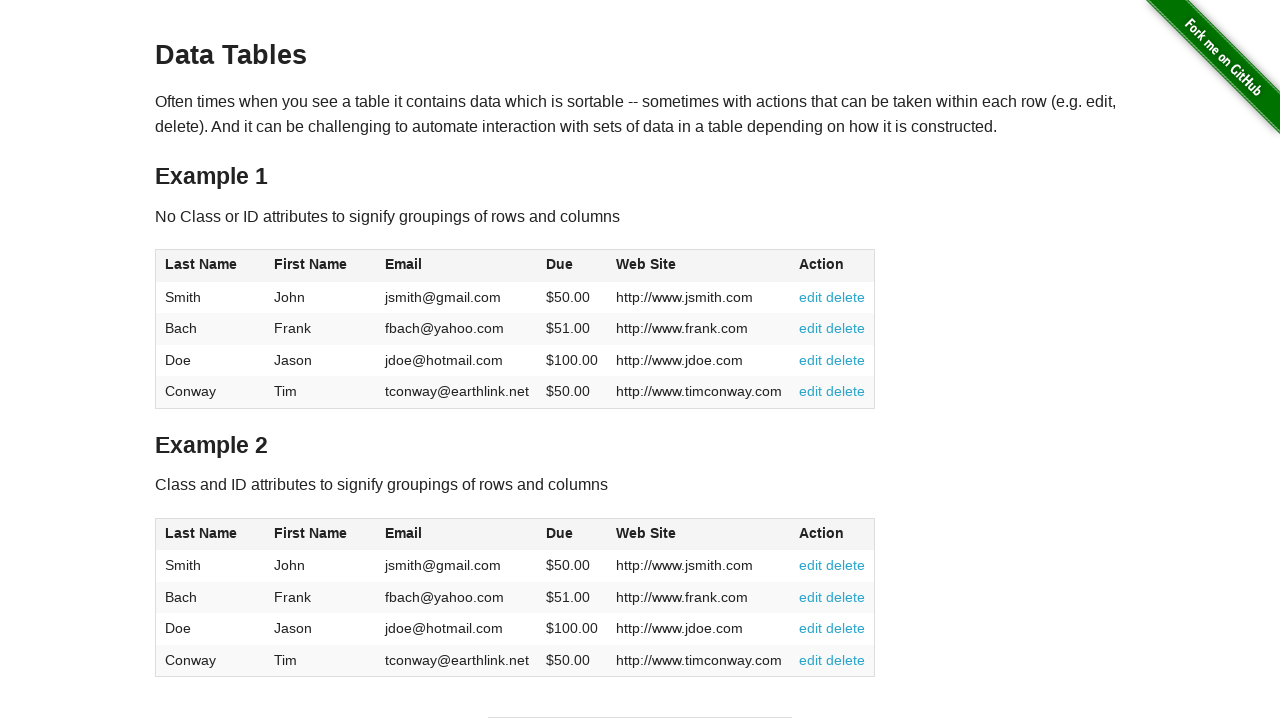

Clicked the Due column header to sort ascending at (572, 266) on #table1 thead tr th:nth-of-type(4)
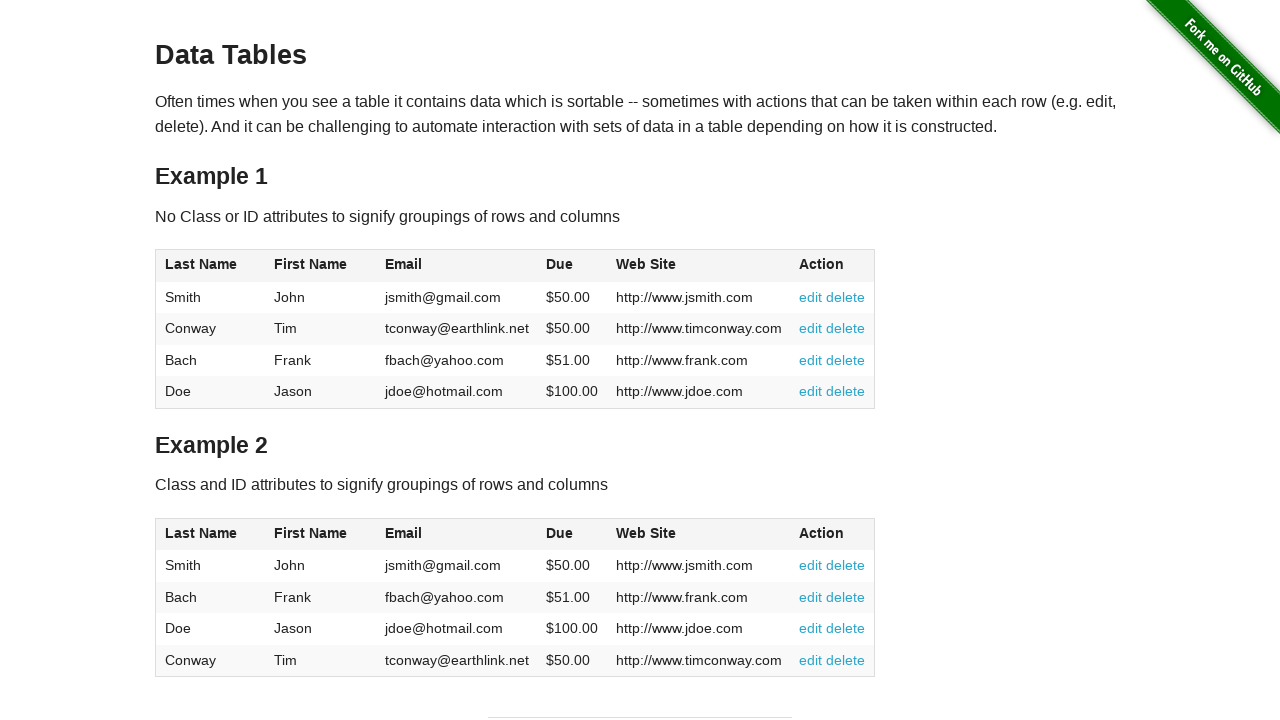

Verified Due column data is loaded and ready
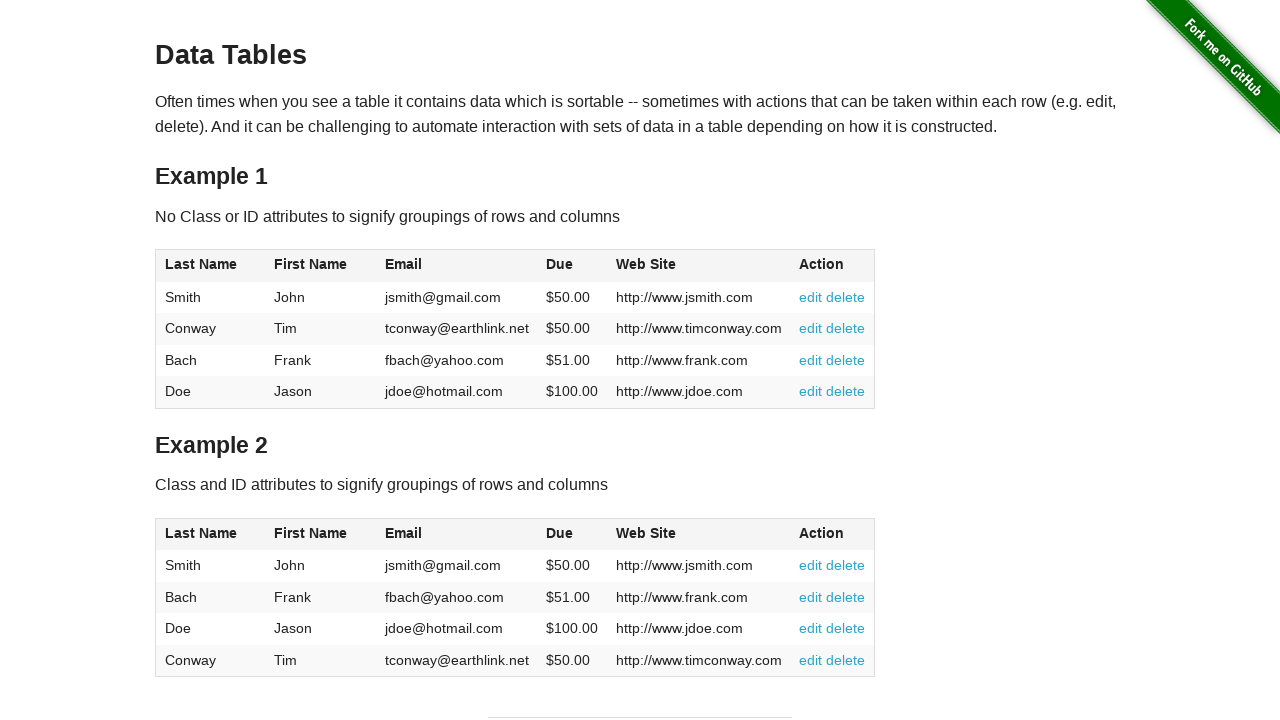

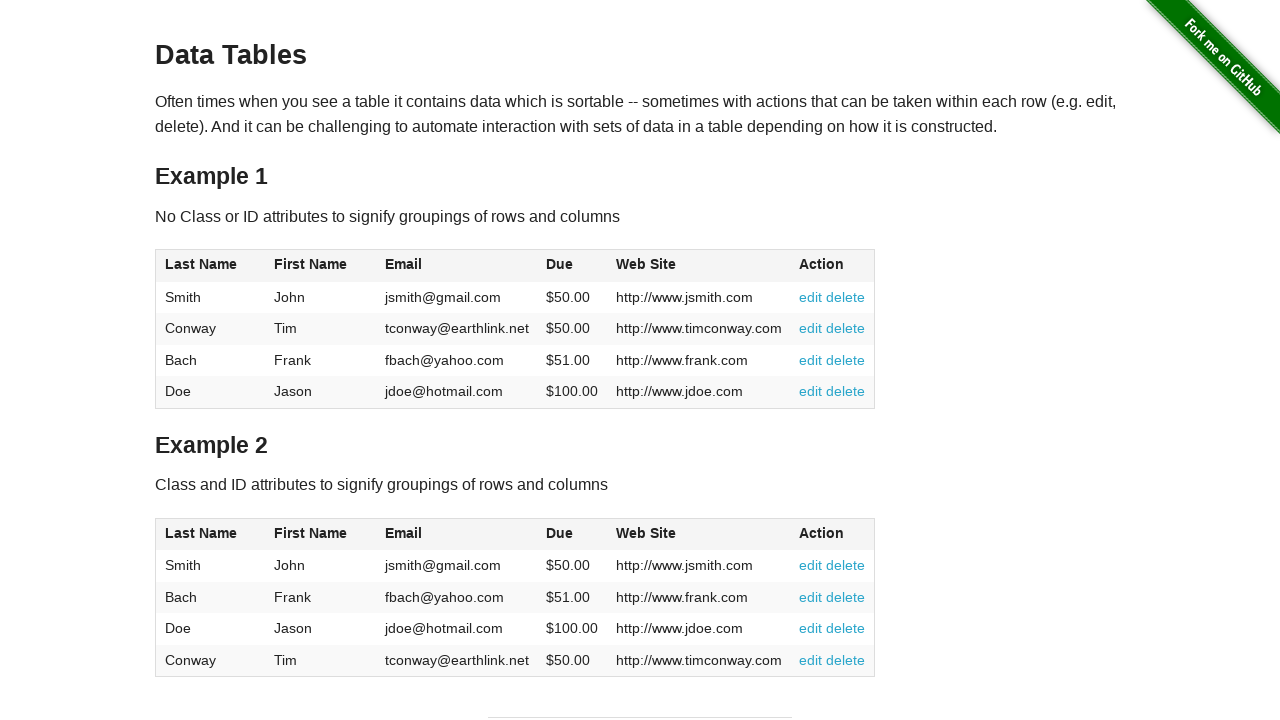